Tests GitHub's advanced search form by filling in search criteria (search term, repository owner, date filter, and language) and submitting the form to perform a repository search.

Starting URL: https://github.com/search/advanced

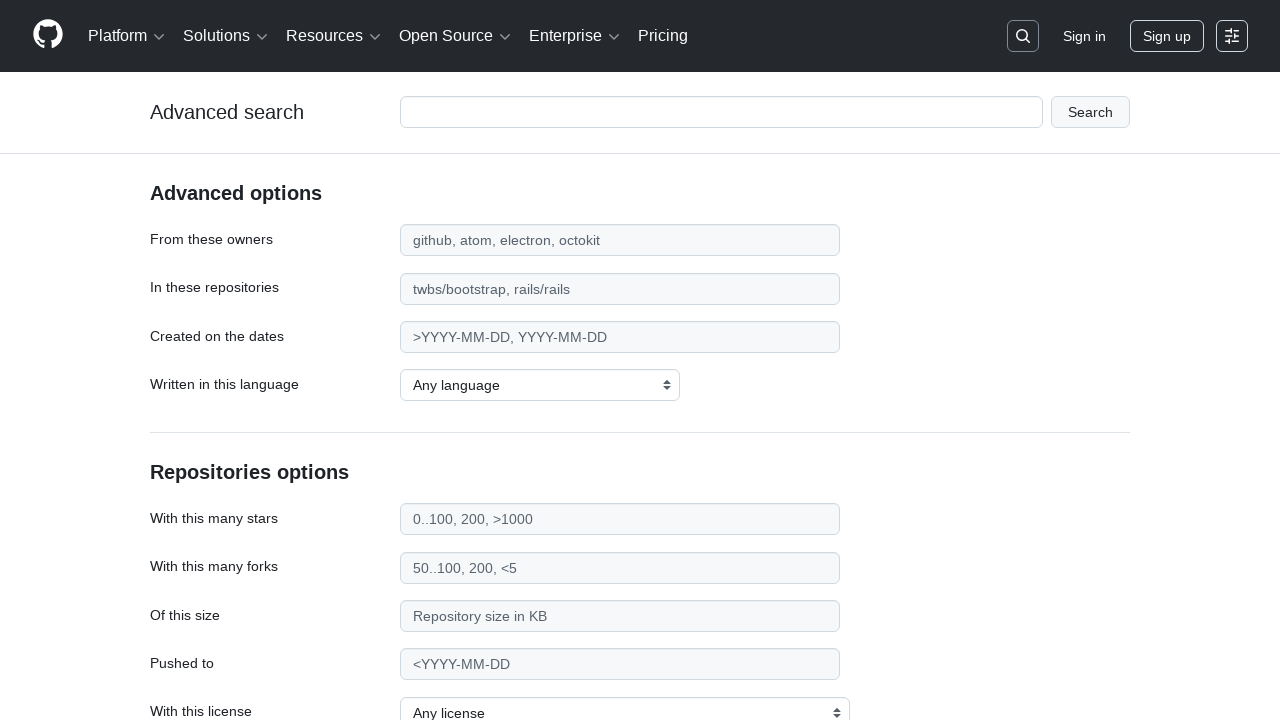

Filled search term field with 'playwright-testing' on #adv_code_search input.js-advanced-search-input
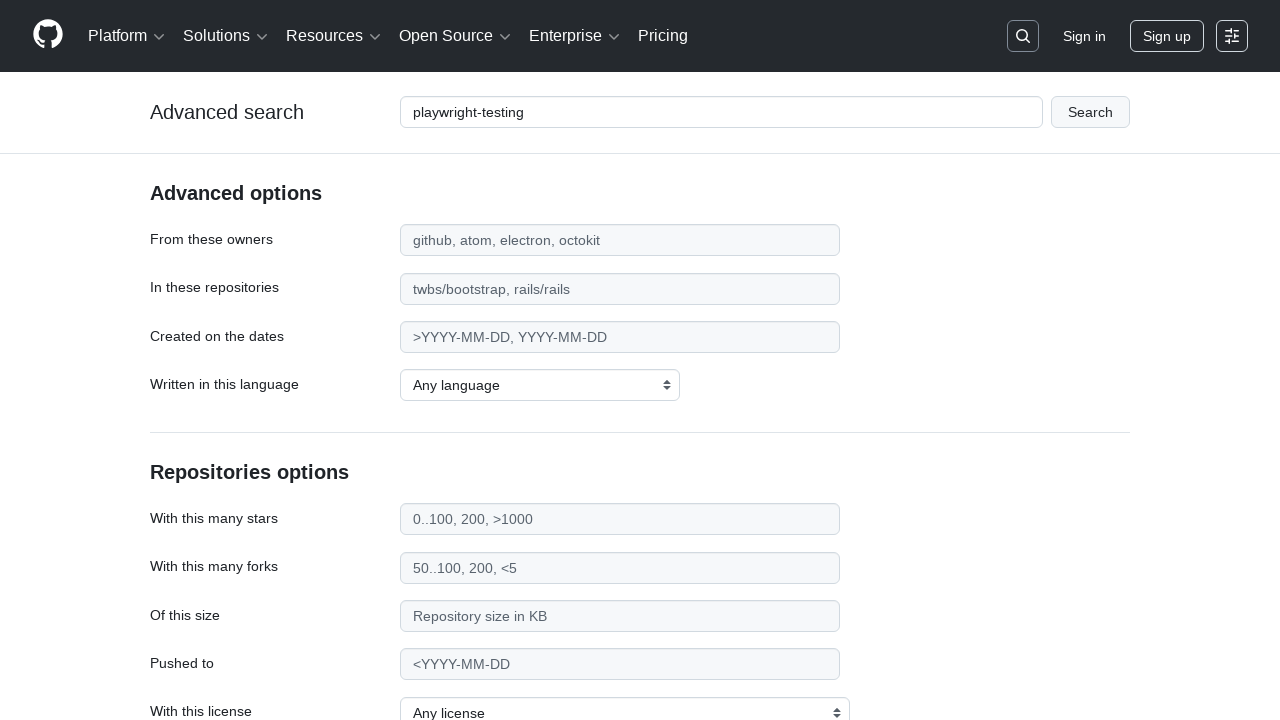

Filled repository owner field with 'microsoft' on #search_from
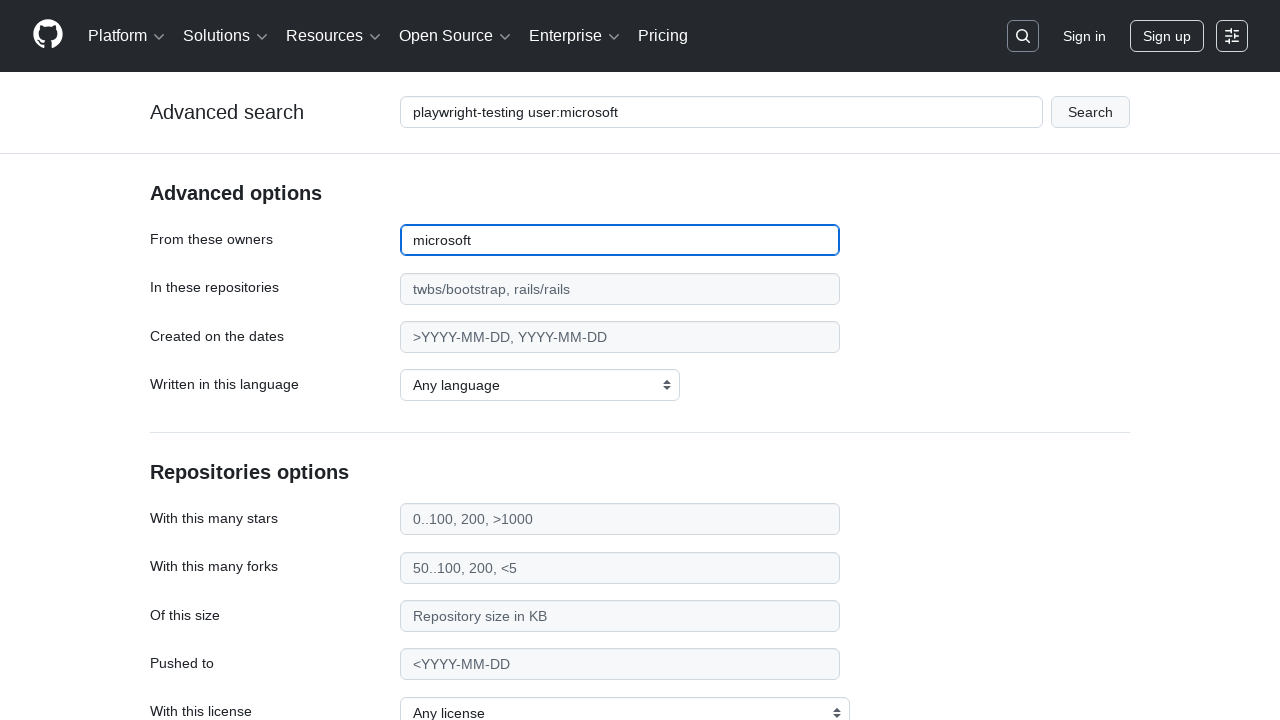

Filled date filter field with '>2020' on #search_date
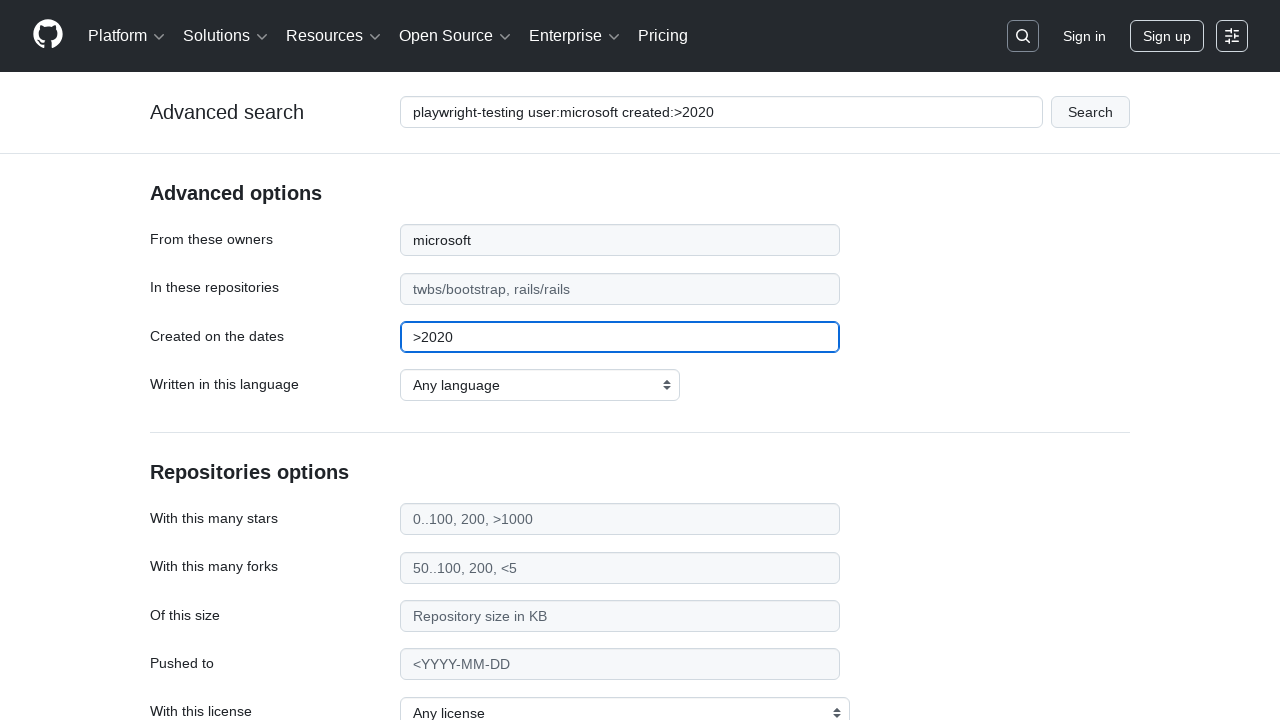

Selected 'JavaScript' as the programming language on select#search_language
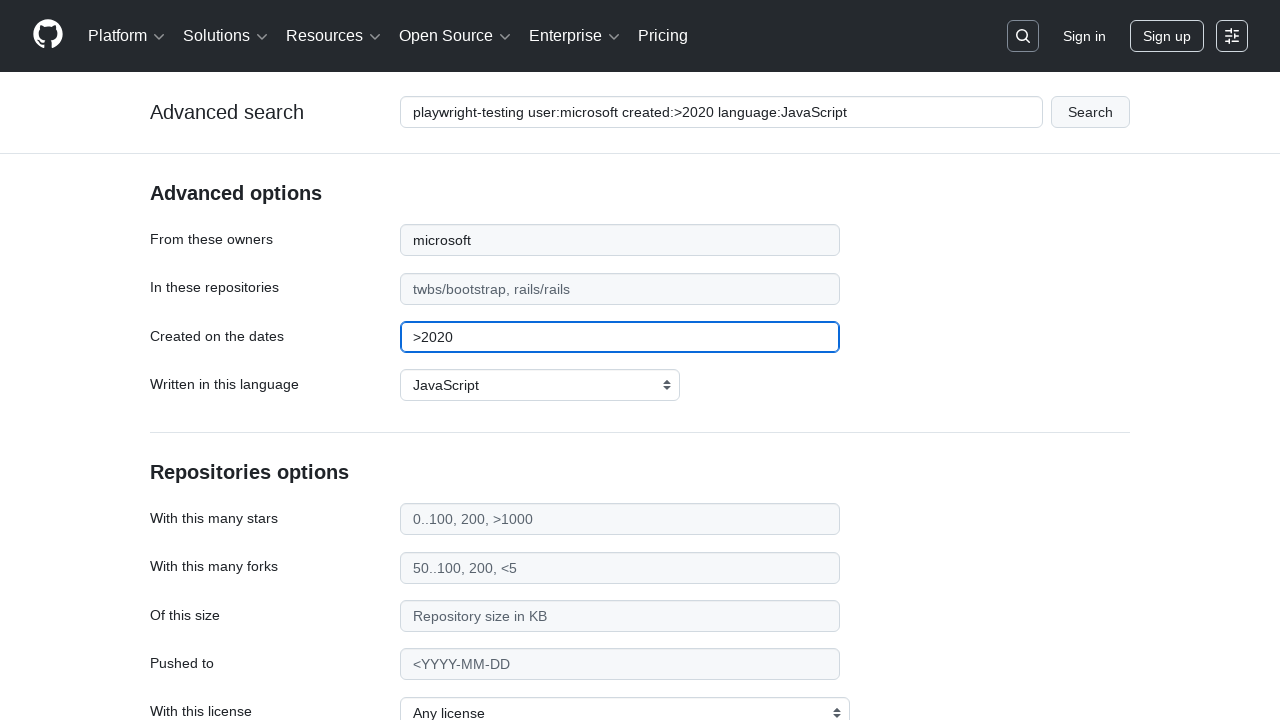

Clicked submit button to perform advanced search at (1090, 112) on #adv_code_search button[type="submit"]
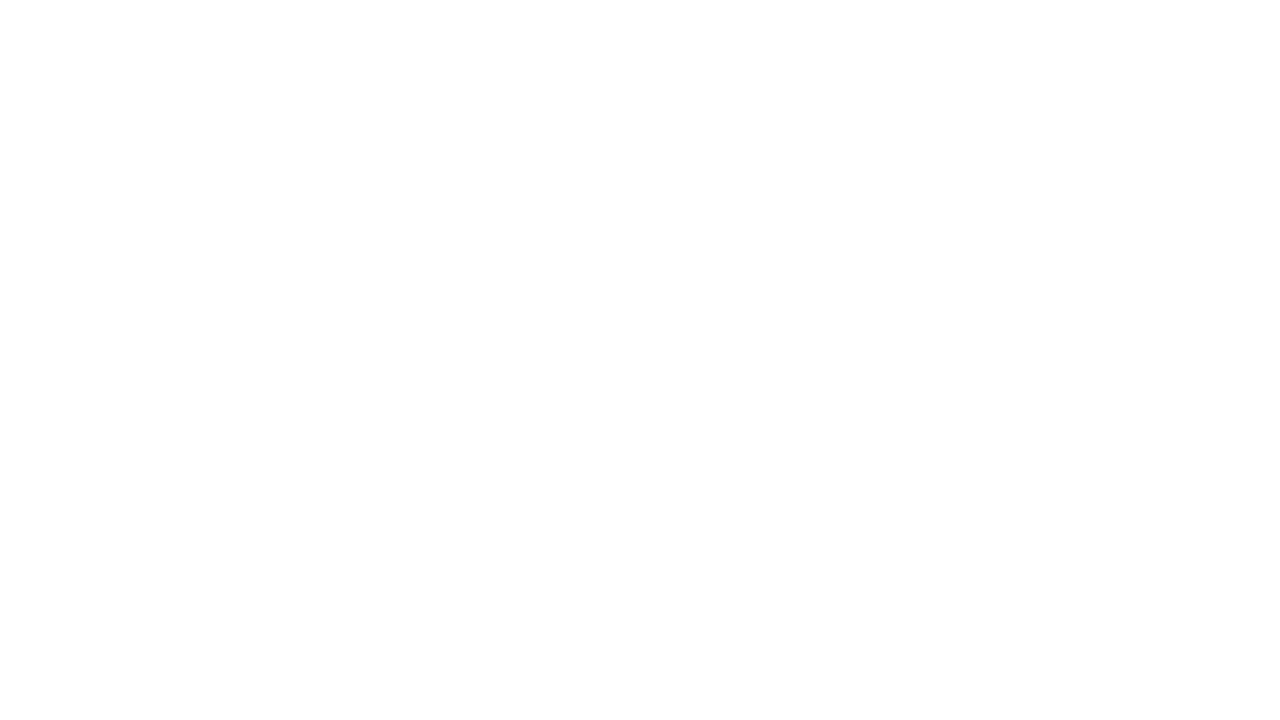

Search results page loaded successfully
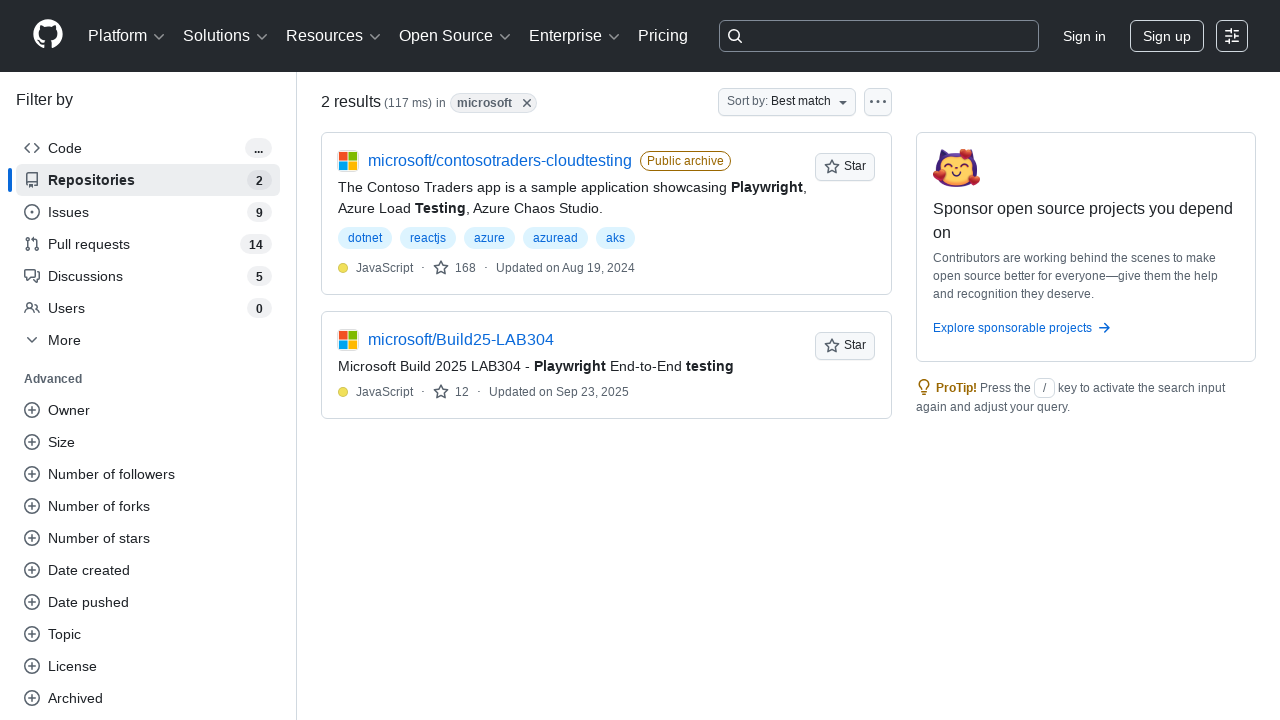

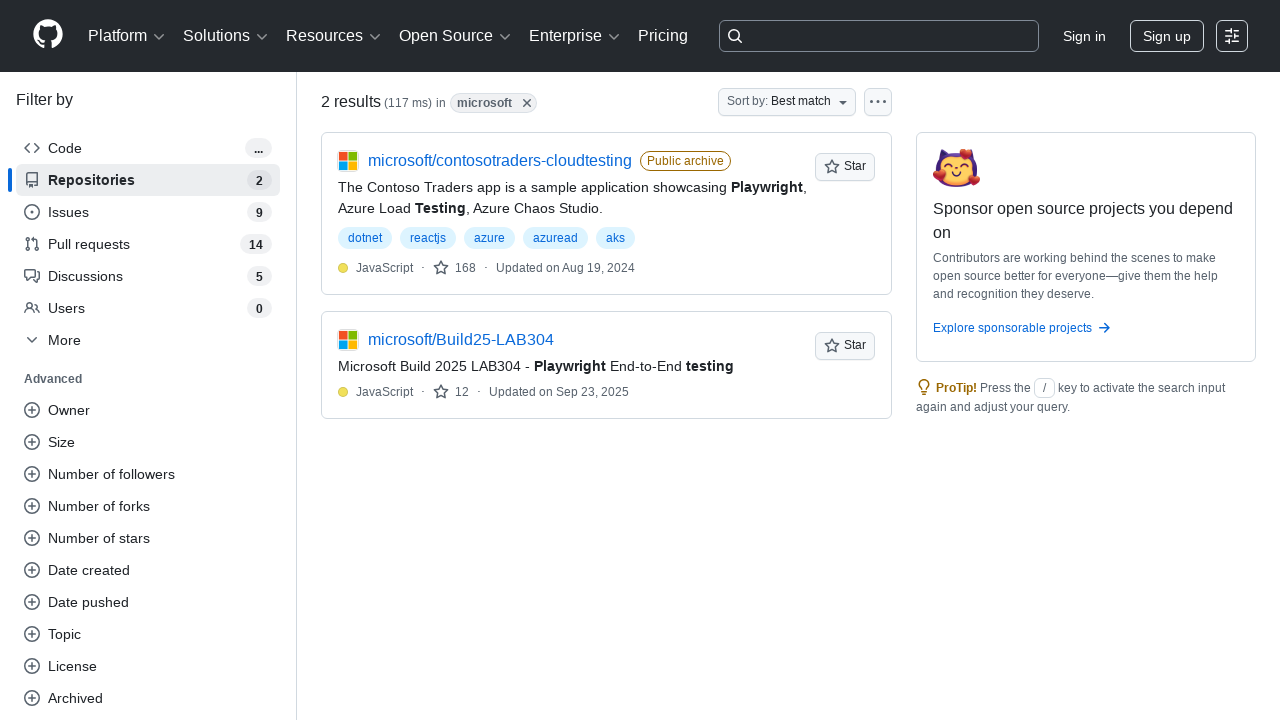